Navigates to a test page and retrieves the heading text

Starting URL: https://saucelabs.com/test/guinea-pig

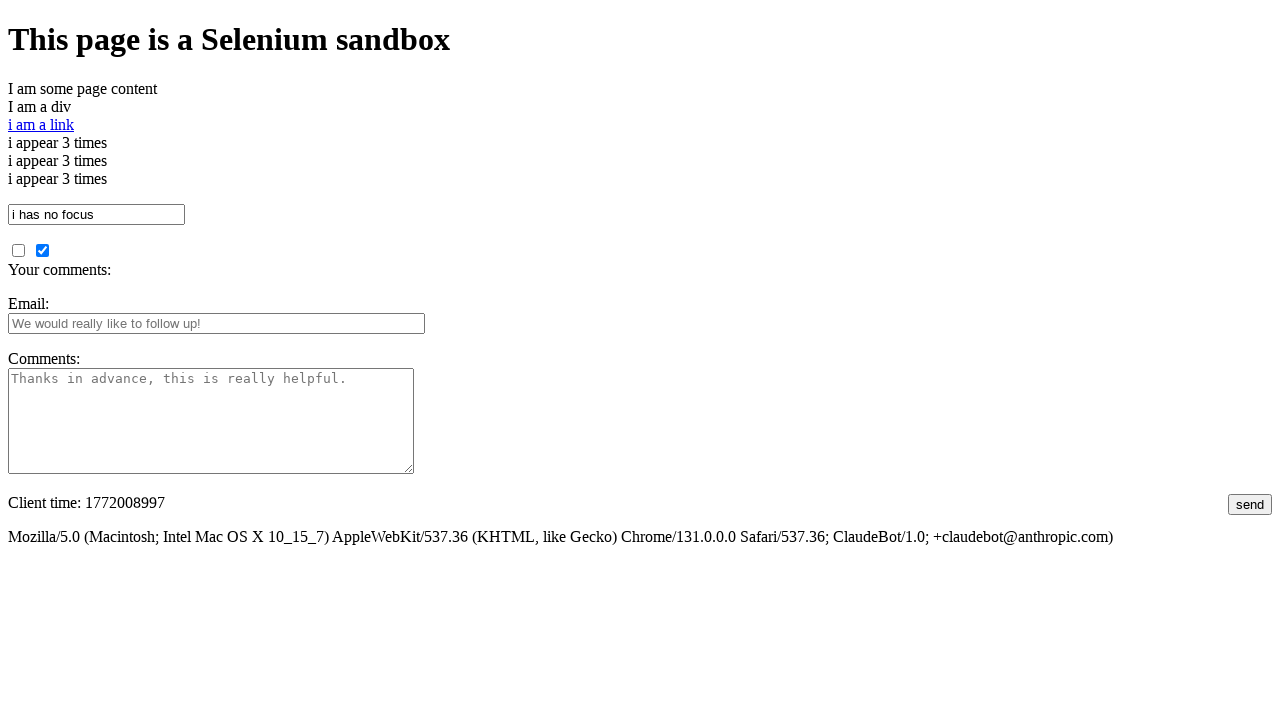

Navigated to Sauce Labs test page
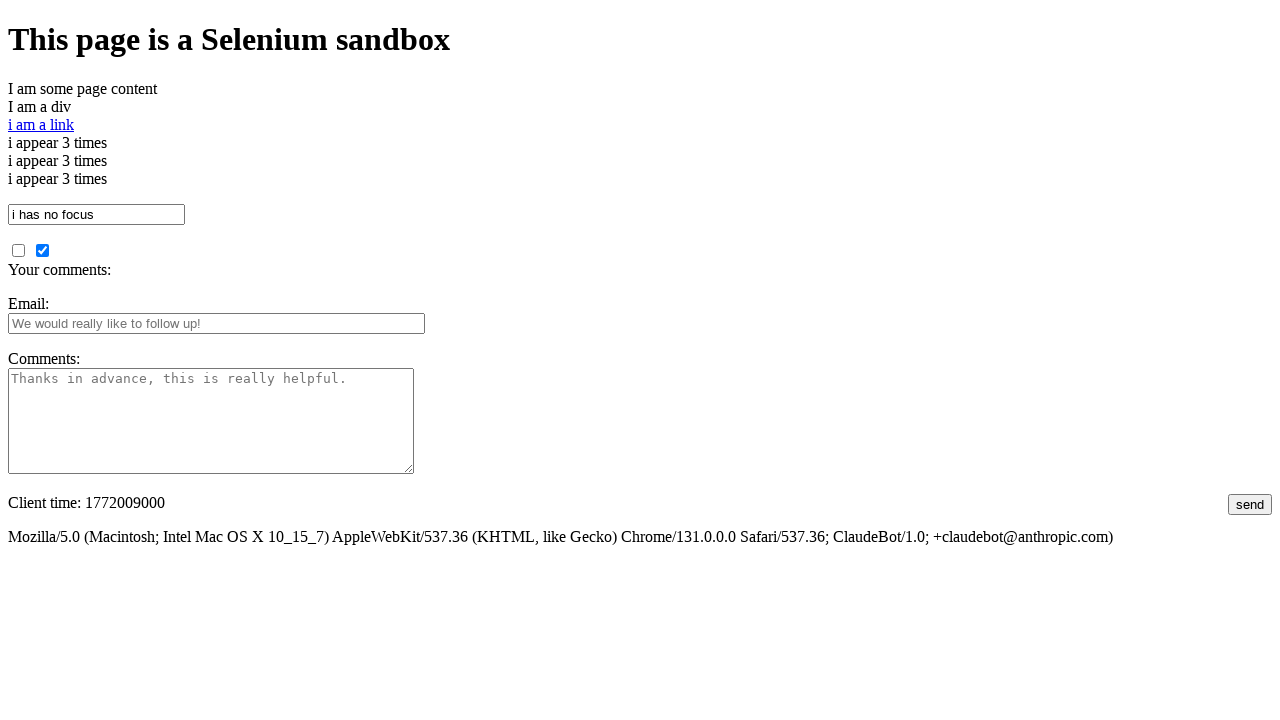

Waited for heading element to be present
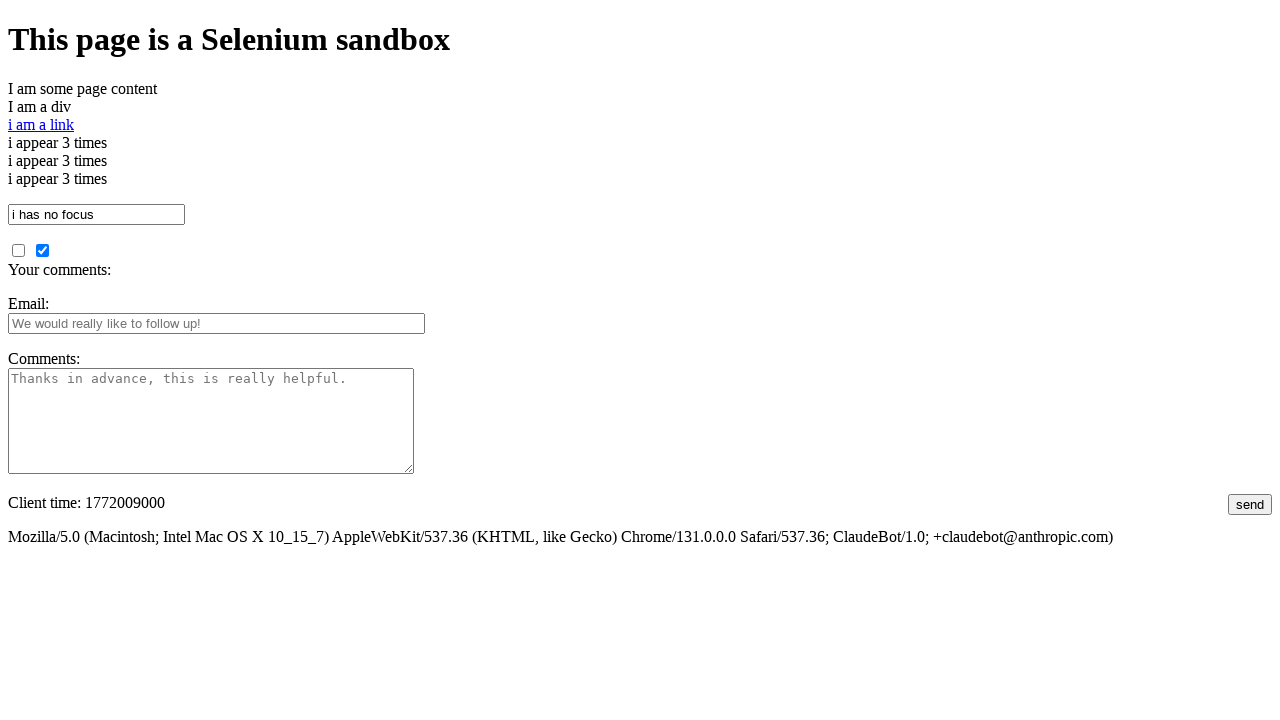

Retrieved heading text: 'This page is a Selenium sandbox'
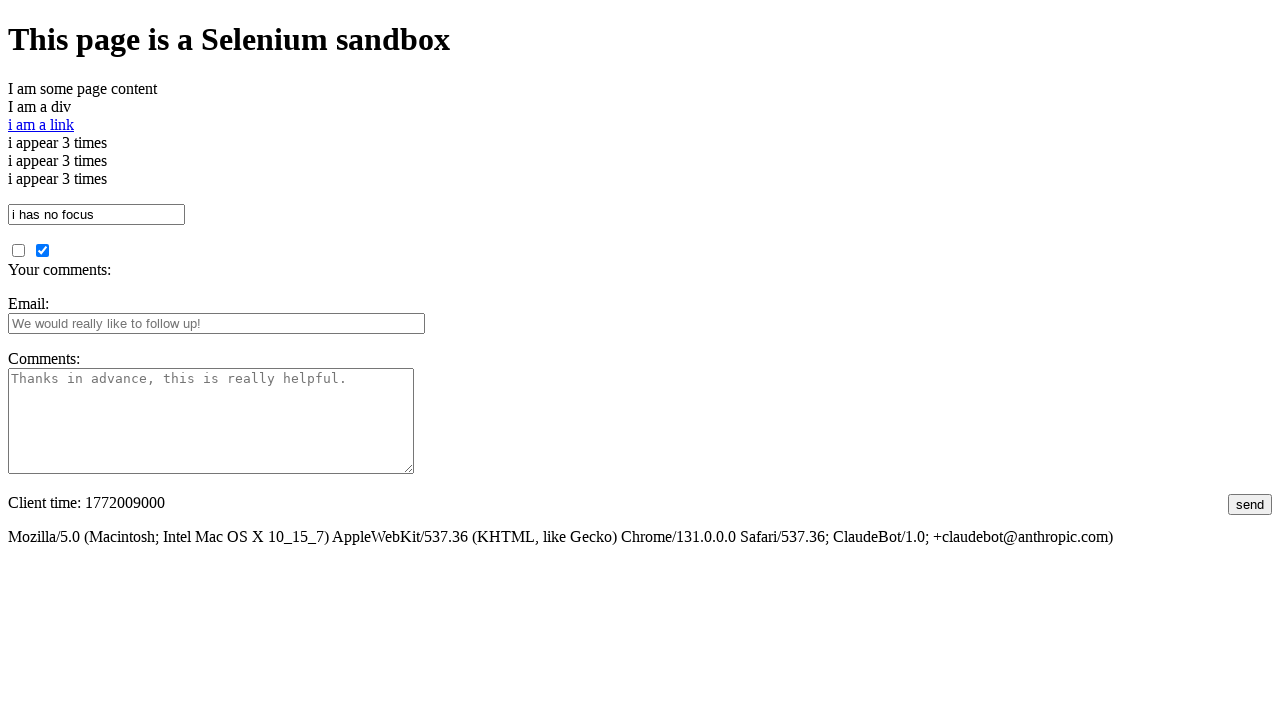

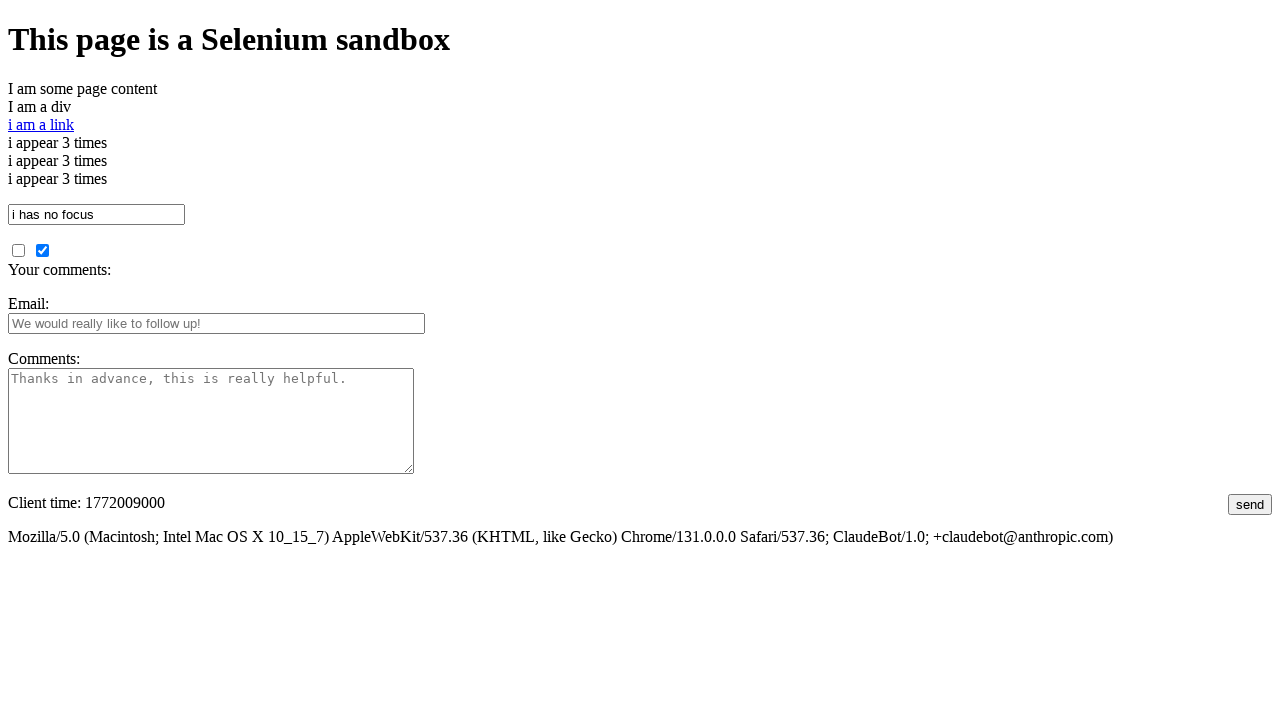